Navigates to the Mirketa website homepage

Starting URL: https://www.mirketa.com

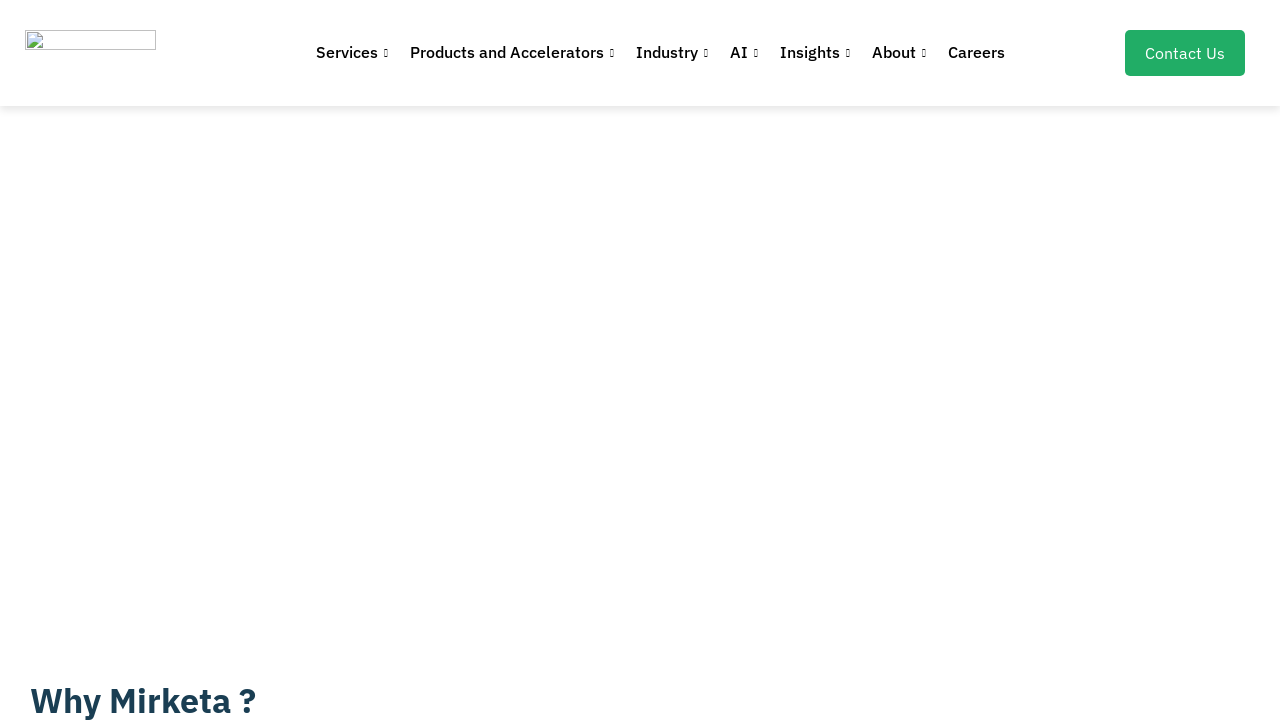

Navigated to Mirketa website homepage
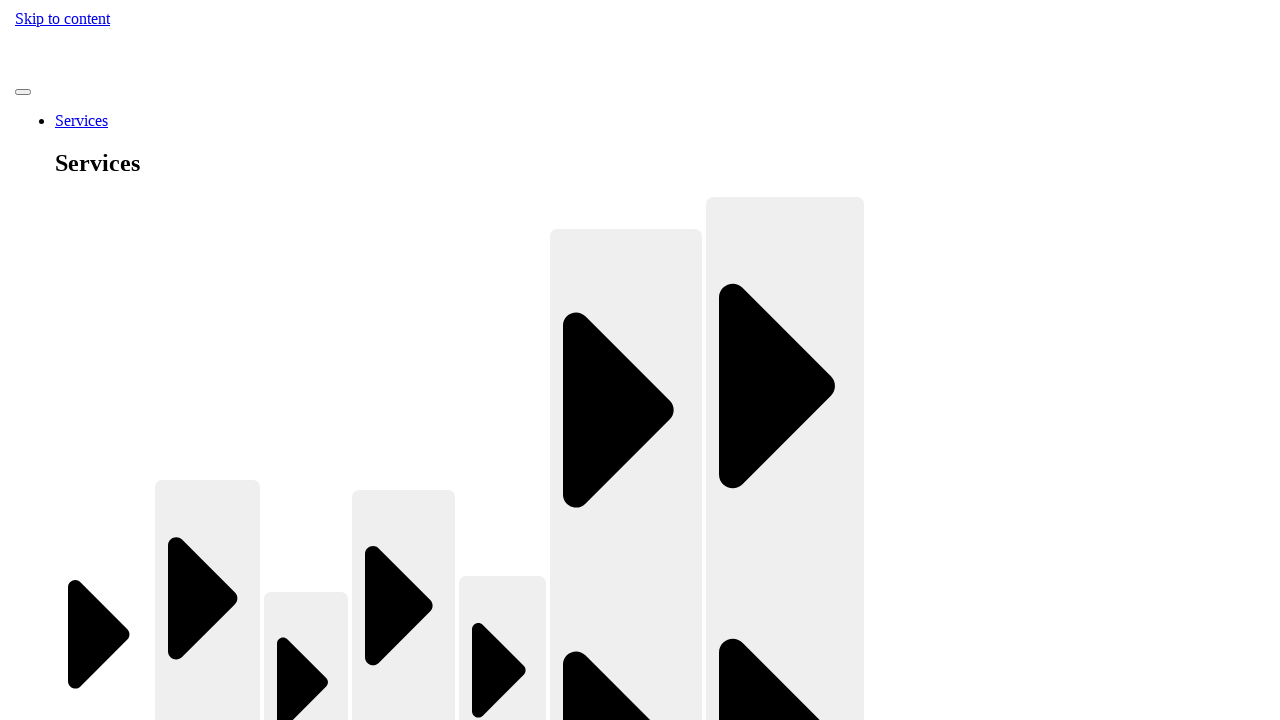

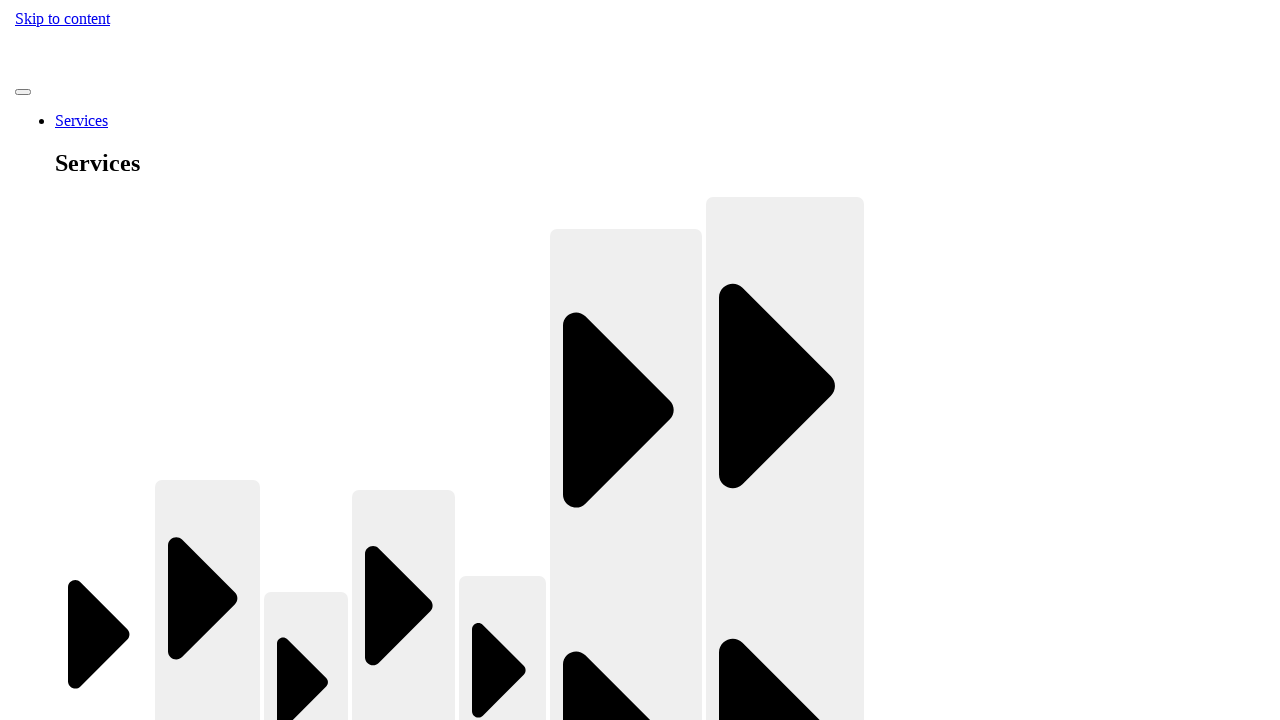